Tests that Clear completed button is hidden when there are no completed items

Starting URL: https://demo.playwright.dev/todomvc

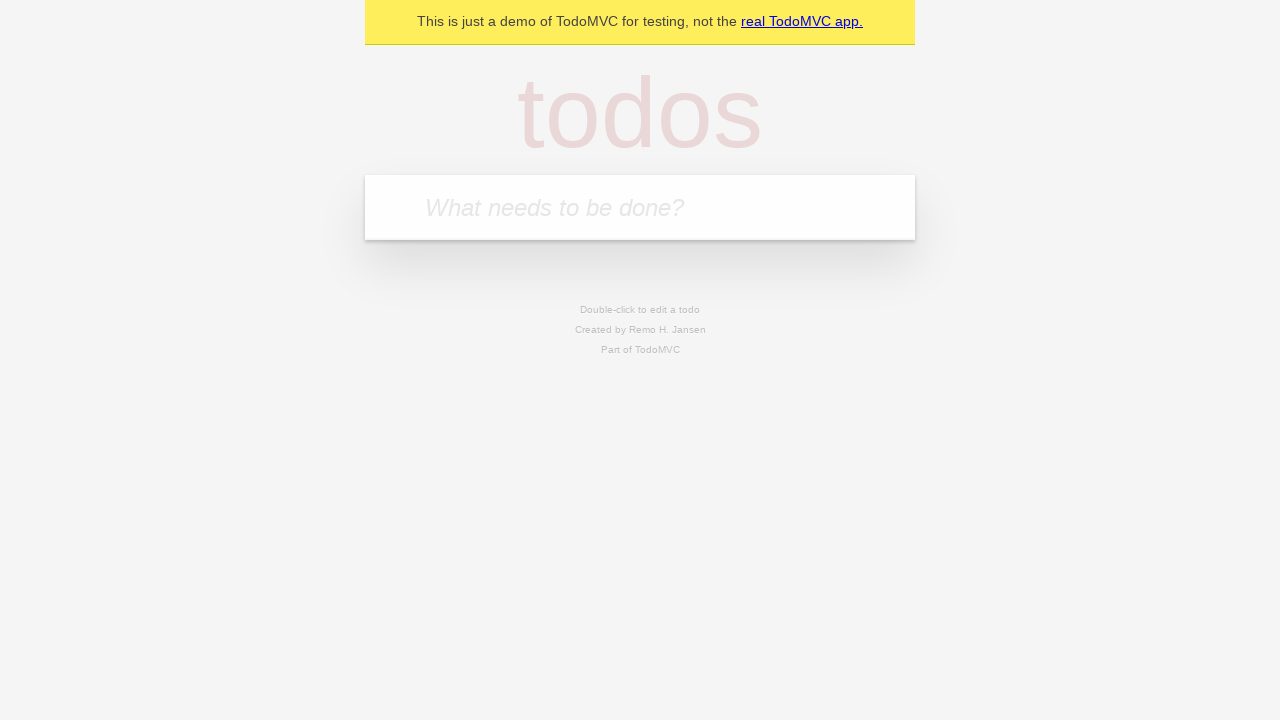

Filled first todo input with 'buy some cheese' on internal:attr=[placeholder="What needs to be done?"i]
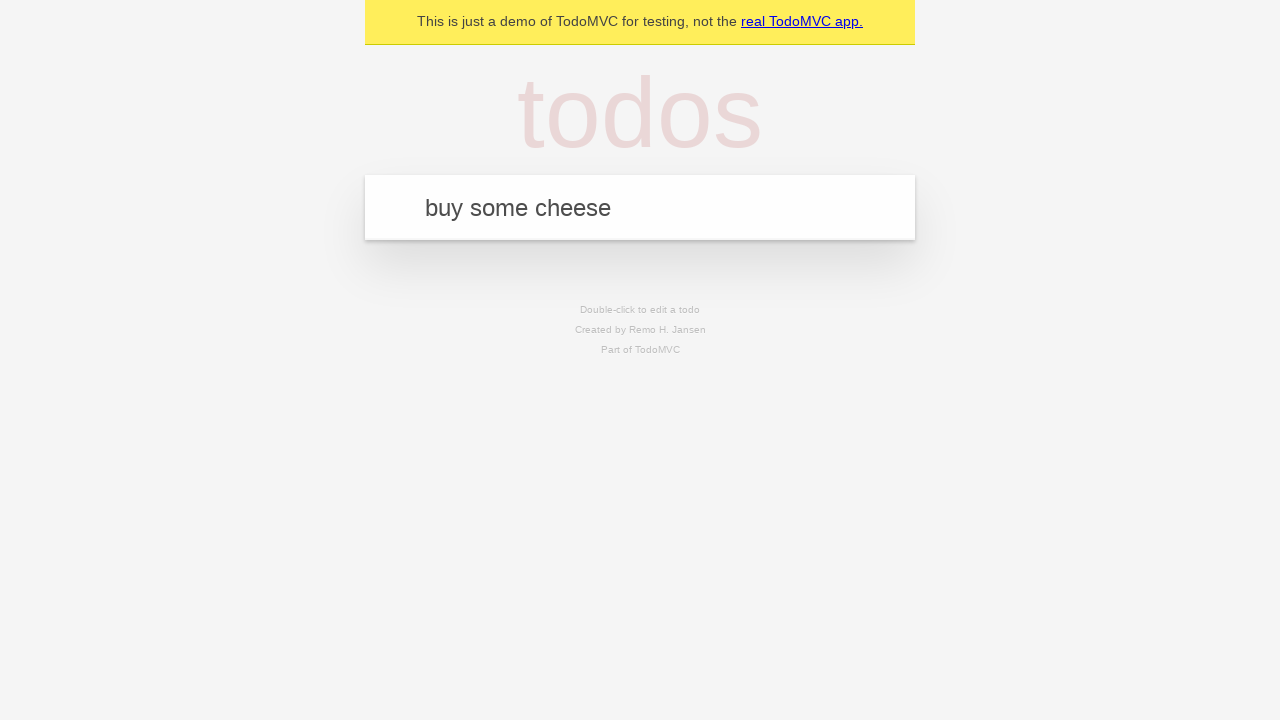

Pressed Enter to create first todo item on internal:attr=[placeholder="What needs to be done?"i]
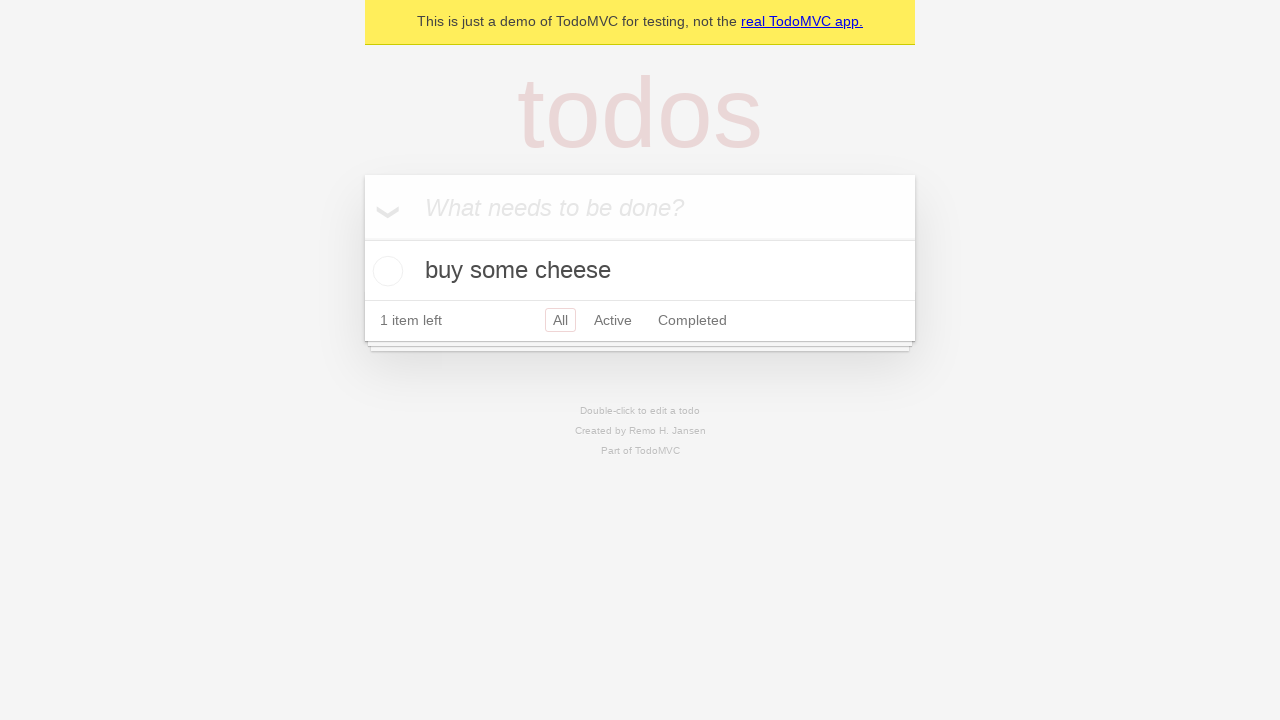

Filled second todo input with 'feed the cat' on internal:attr=[placeholder="What needs to be done?"i]
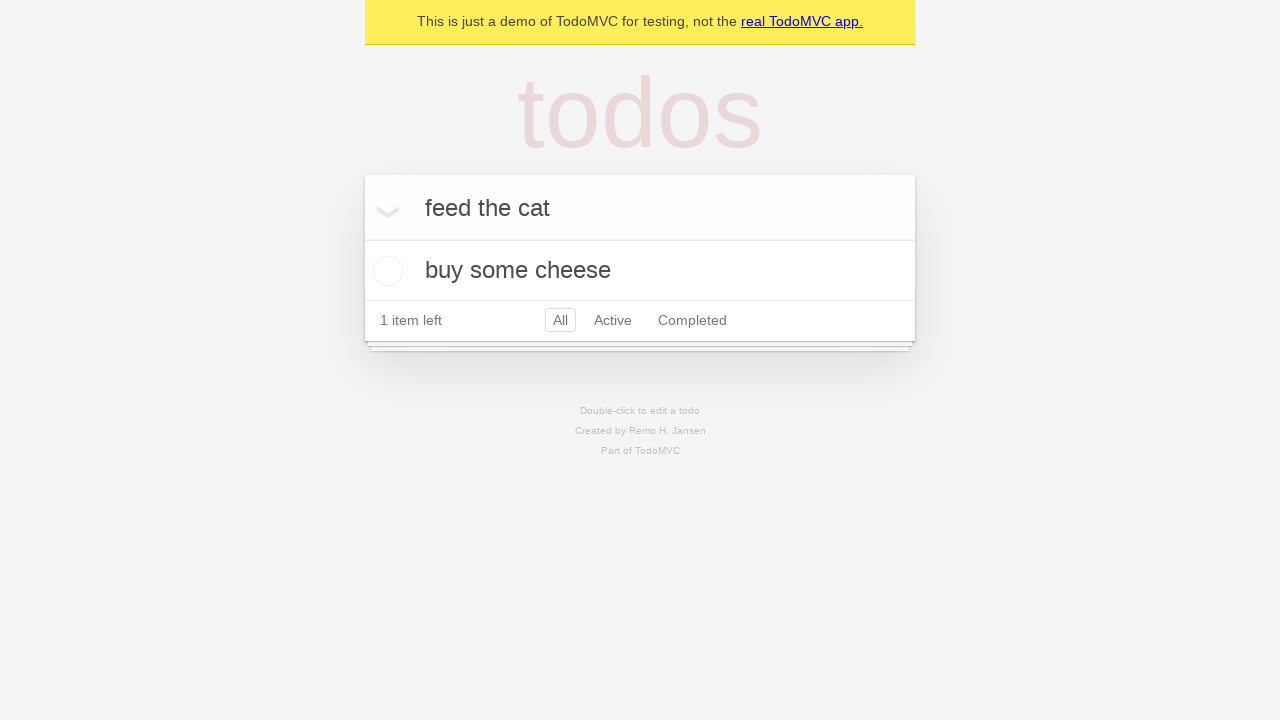

Pressed Enter to create second todo item on internal:attr=[placeholder="What needs to be done?"i]
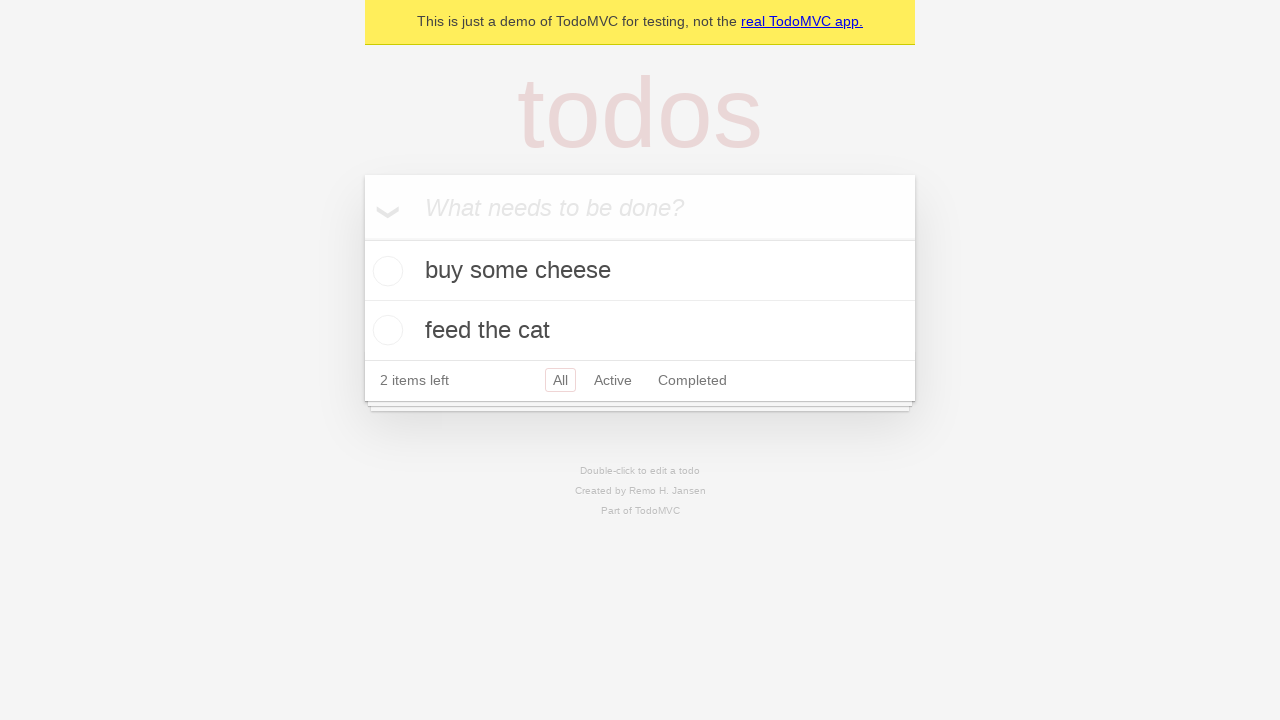

Filled third todo input with 'book a doctors appointment' on internal:attr=[placeholder="What needs to be done?"i]
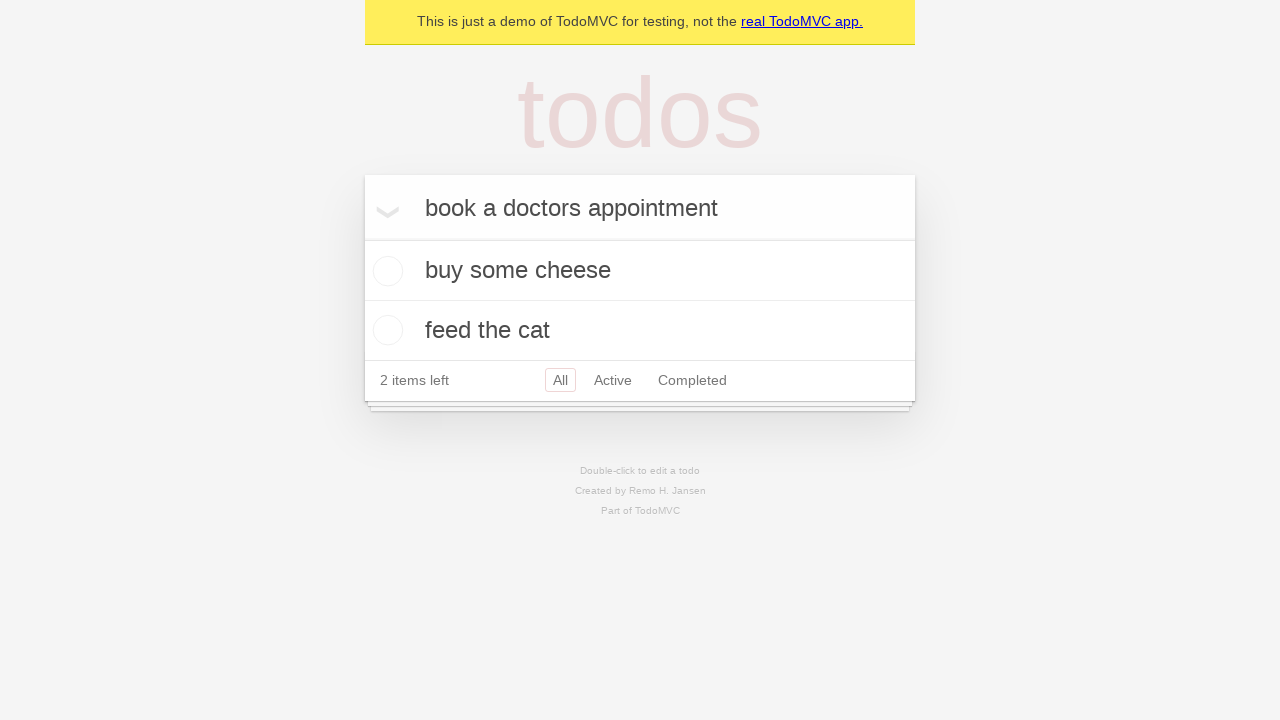

Pressed Enter to create third todo item on internal:attr=[placeholder="What needs to be done?"i]
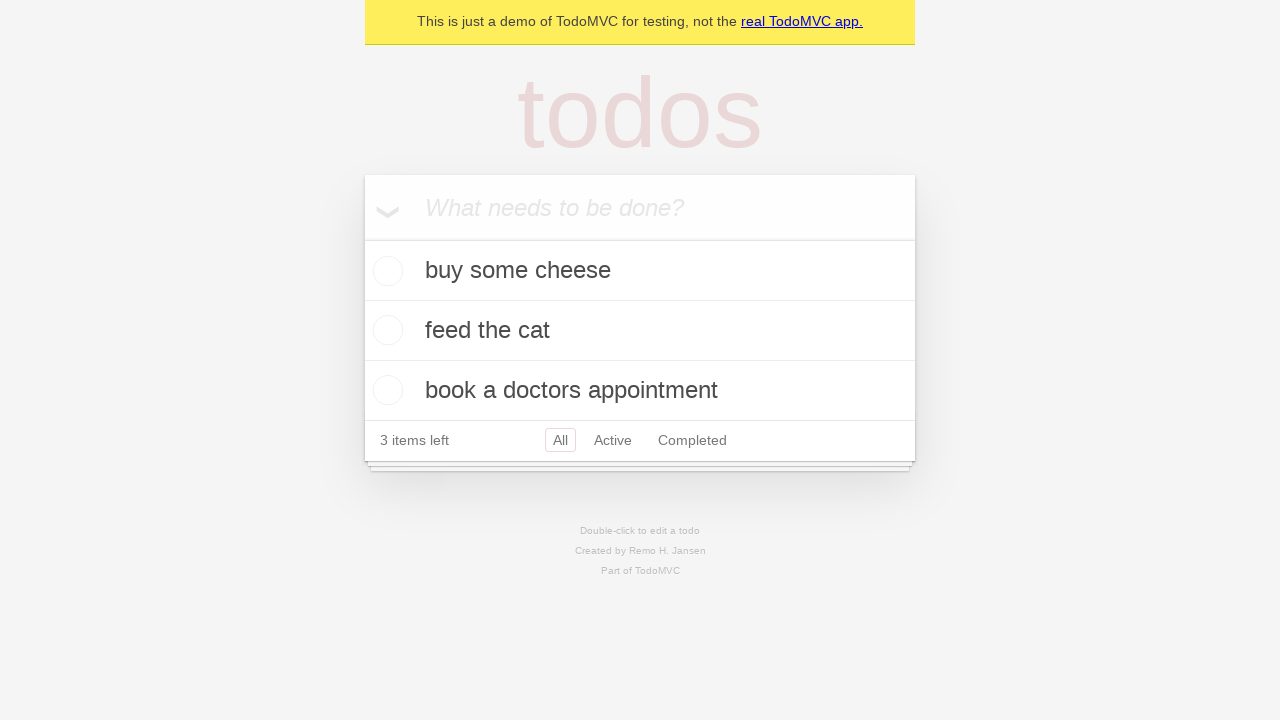

Waited for all three todo items to be created
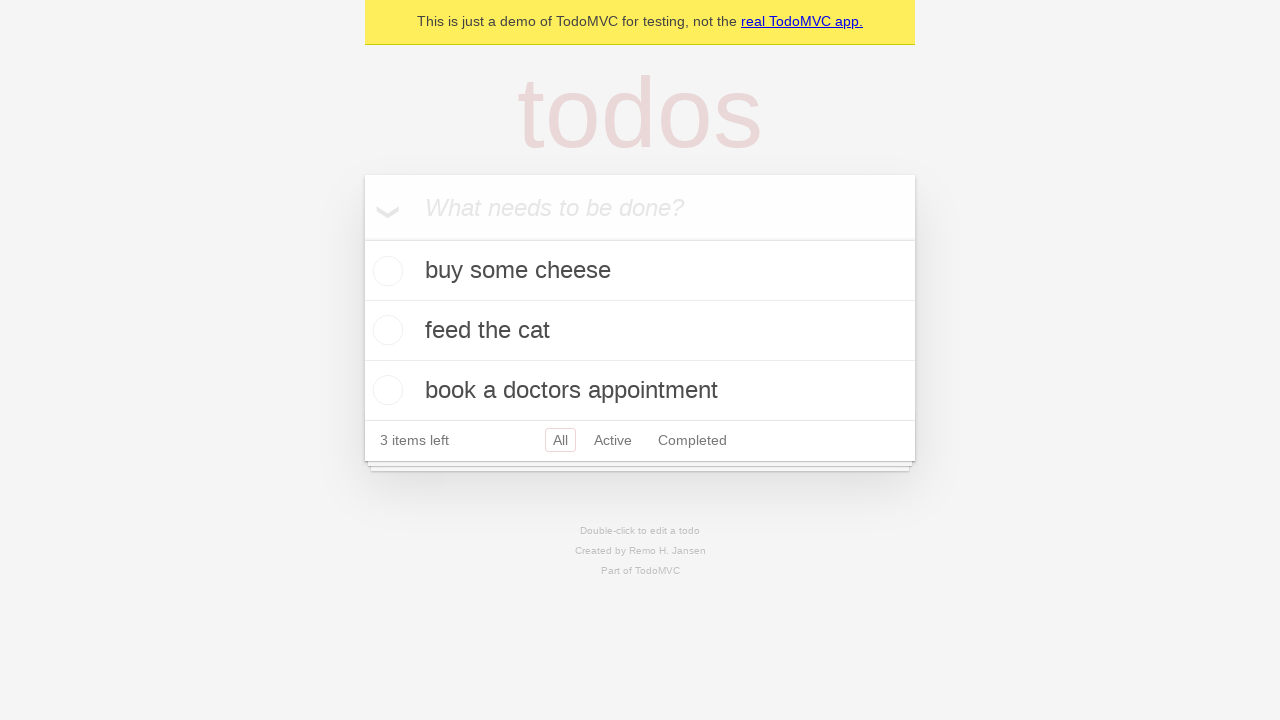

Checked the first todo item as completed at (385, 271) on .todo-list li .toggle >> nth=0
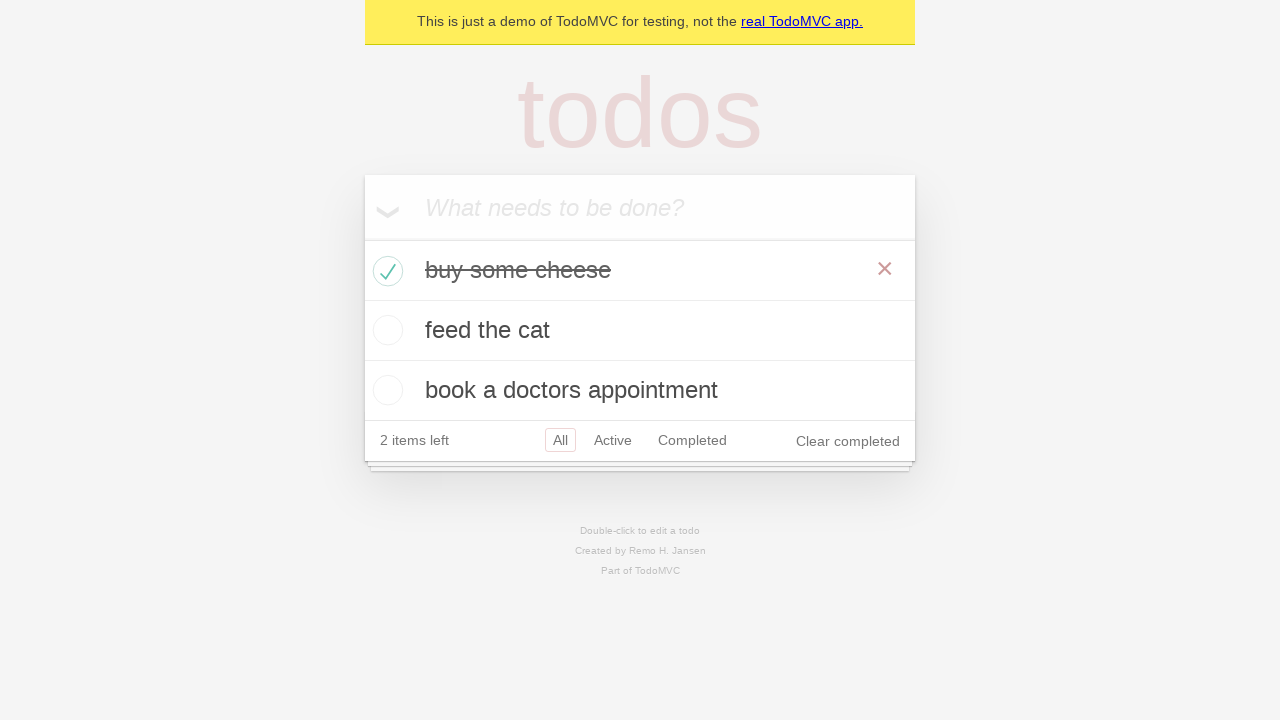

Clicked 'Clear completed' button to remove completed items at (848, 441) on internal:role=button[name="Clear completed"i]
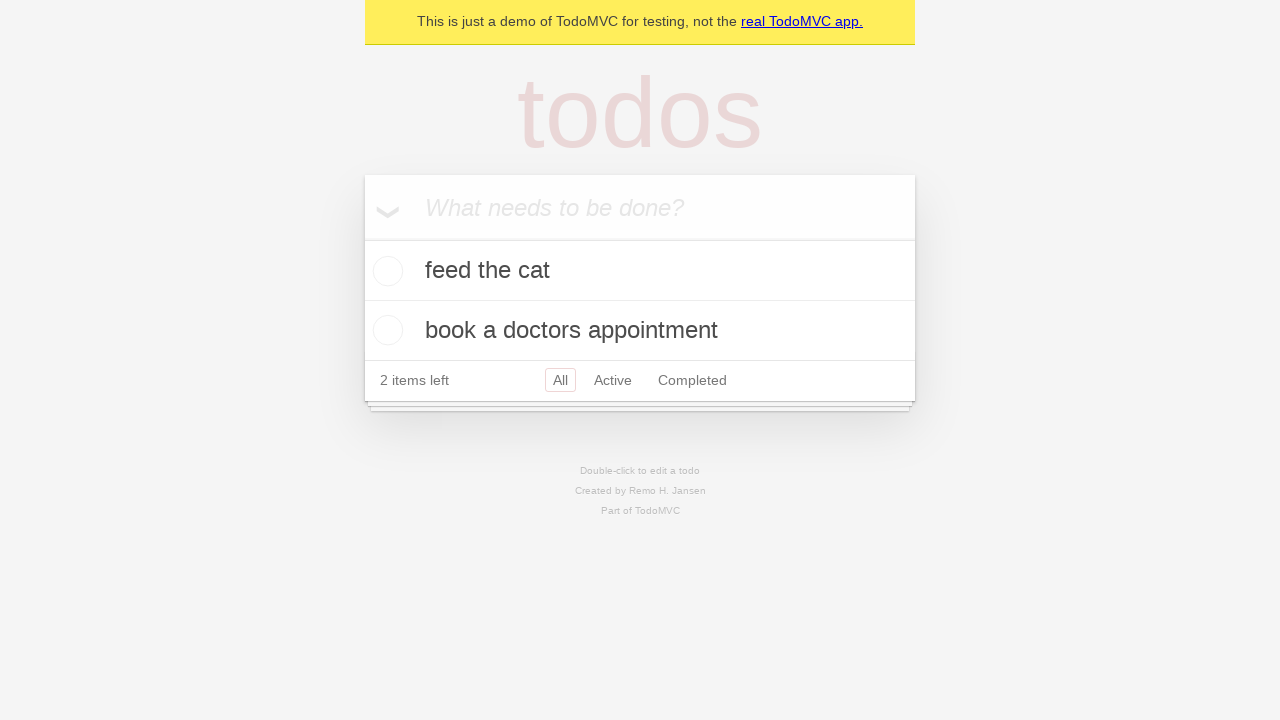

Waited for 'Clear completed' button to disappear after clearing items
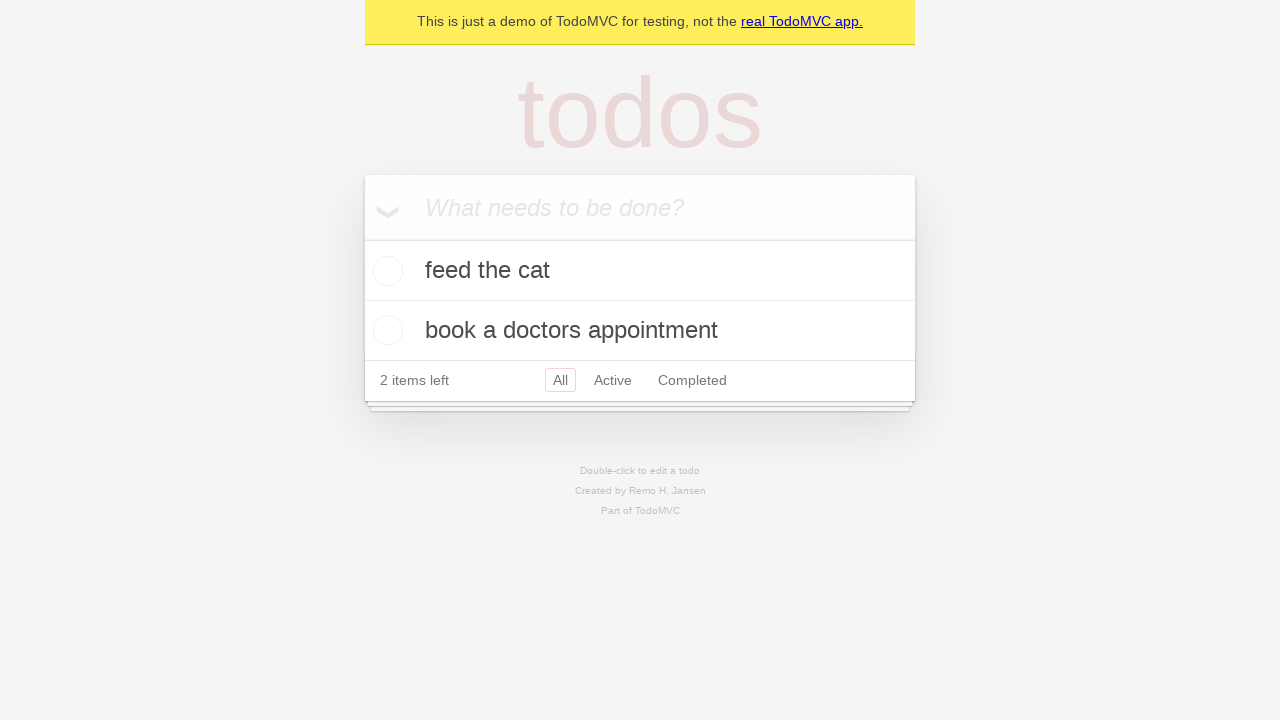

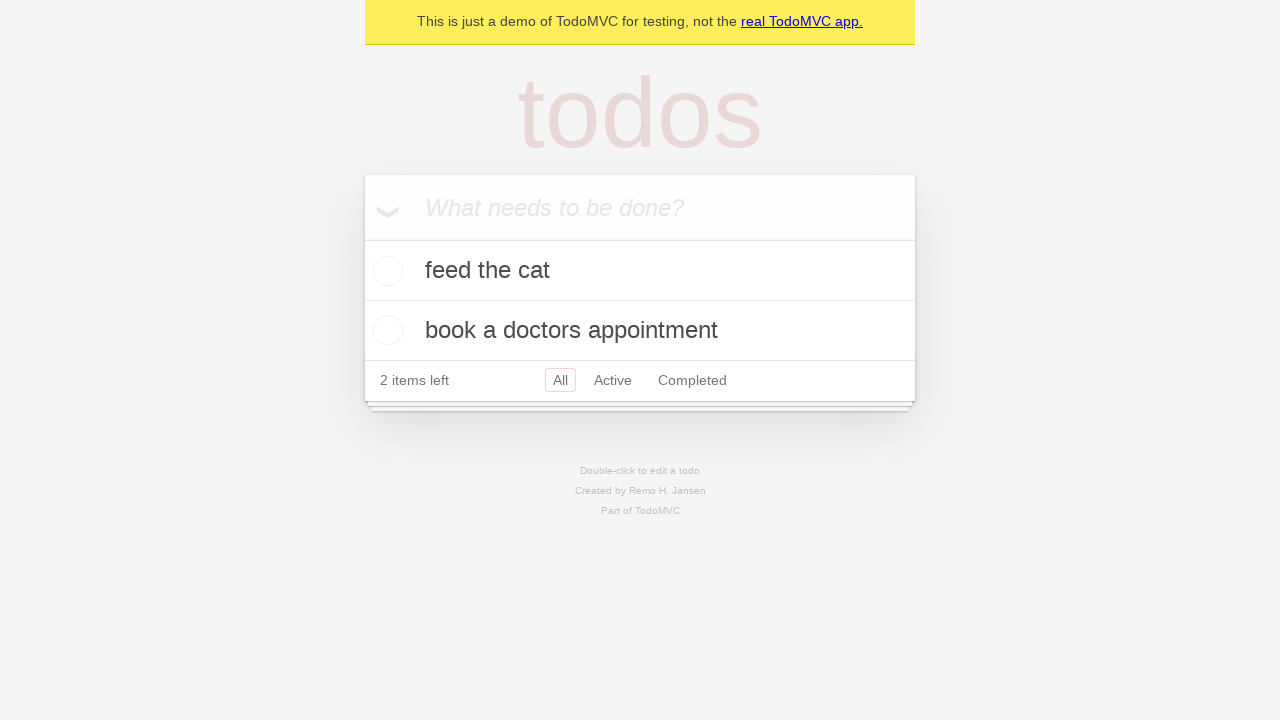